Tests sorting products by lowest price and verifies the first product price is less than the second product price

Starting URL: https://bstackdemo.com/

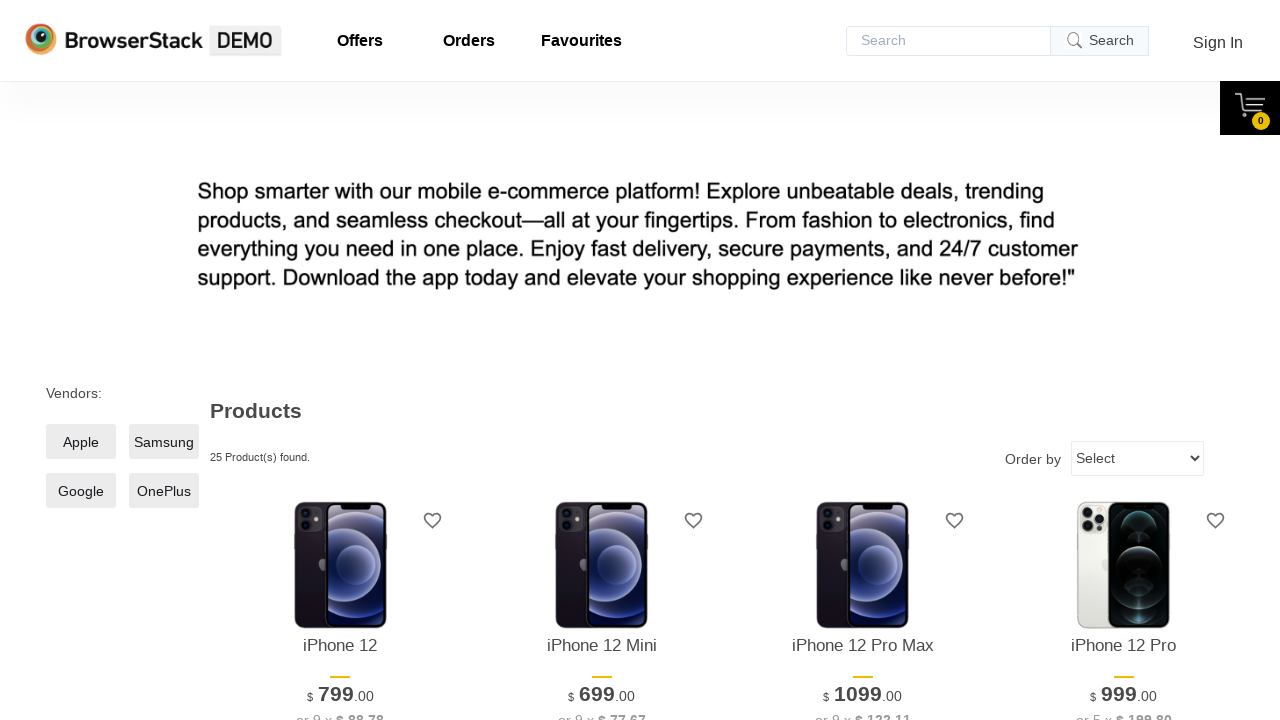

Selected 'Lowest to Highest' price sort option from dropdown on select
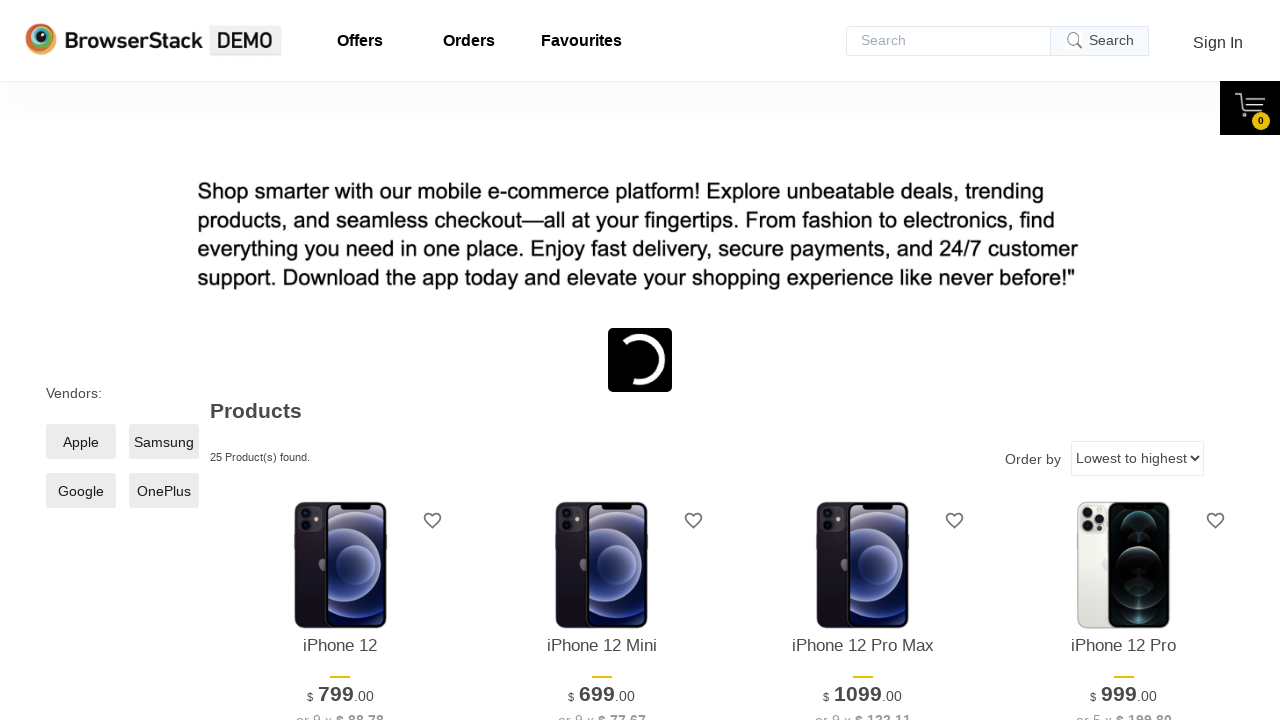

First price element loaded and became visible
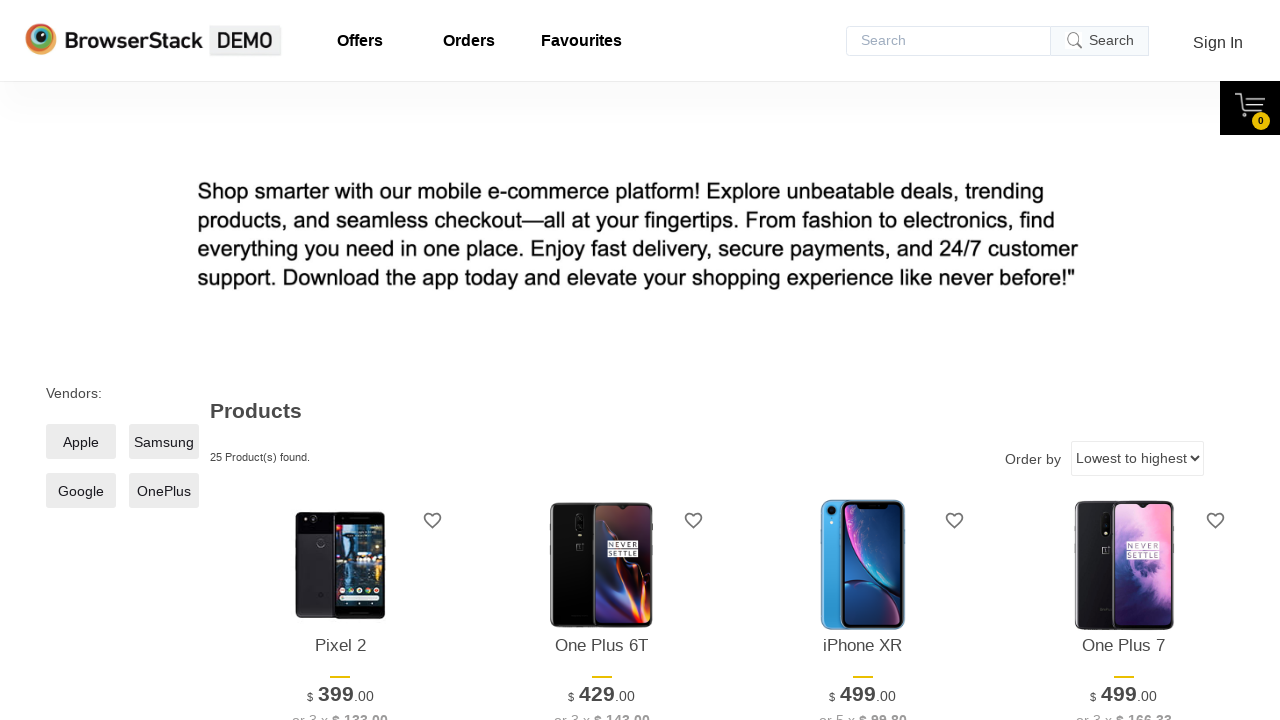

Retrieved first product price text
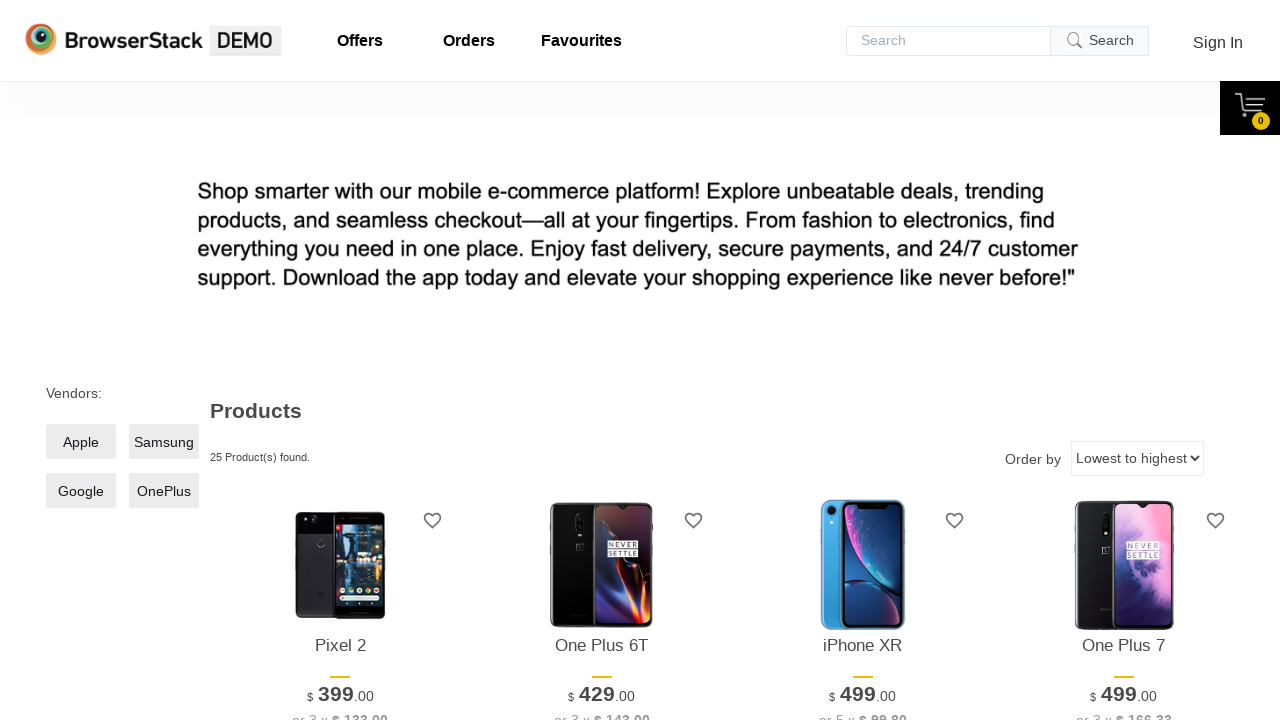

Retrieved second product price text
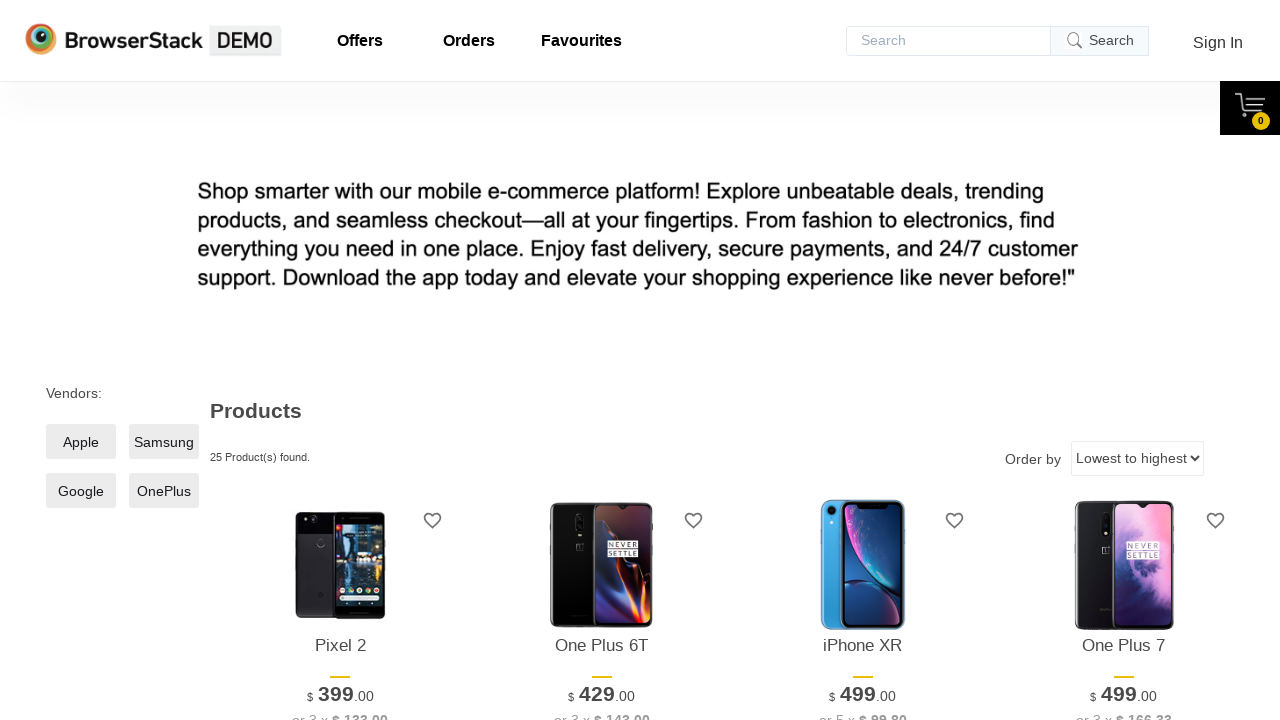

Converted first price to float: 399.0
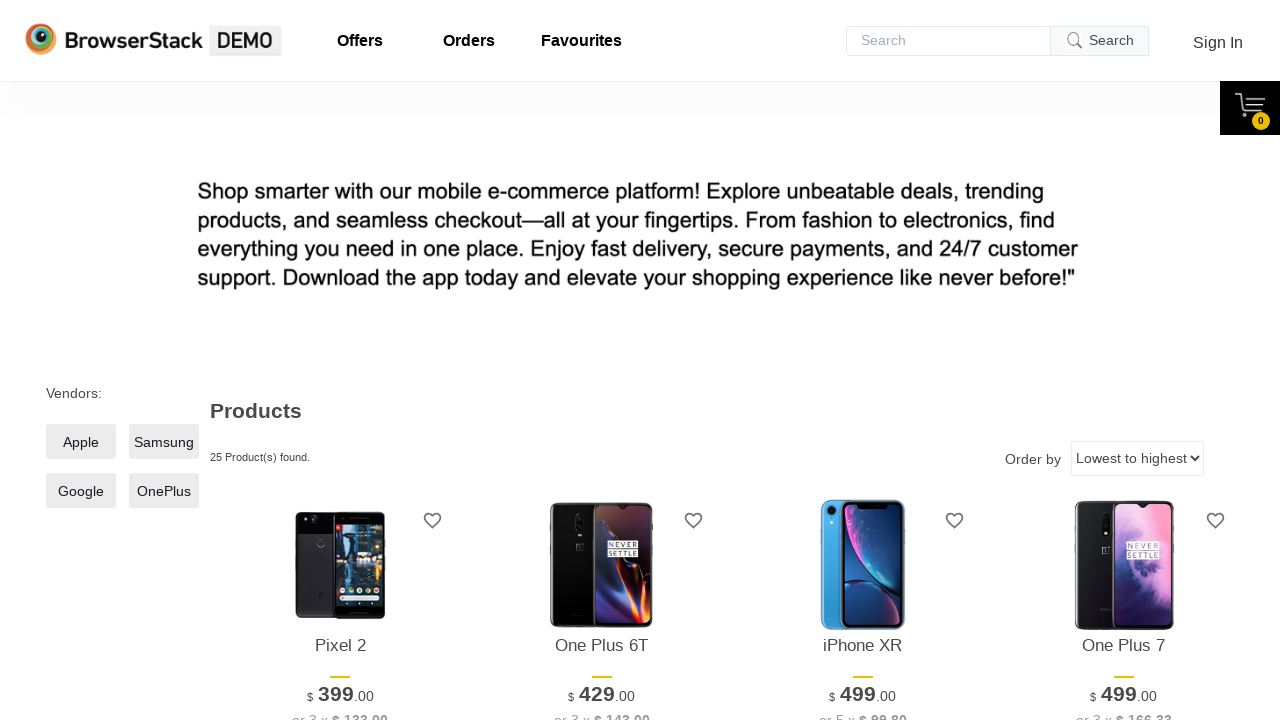

Converted second price to float: 429.0
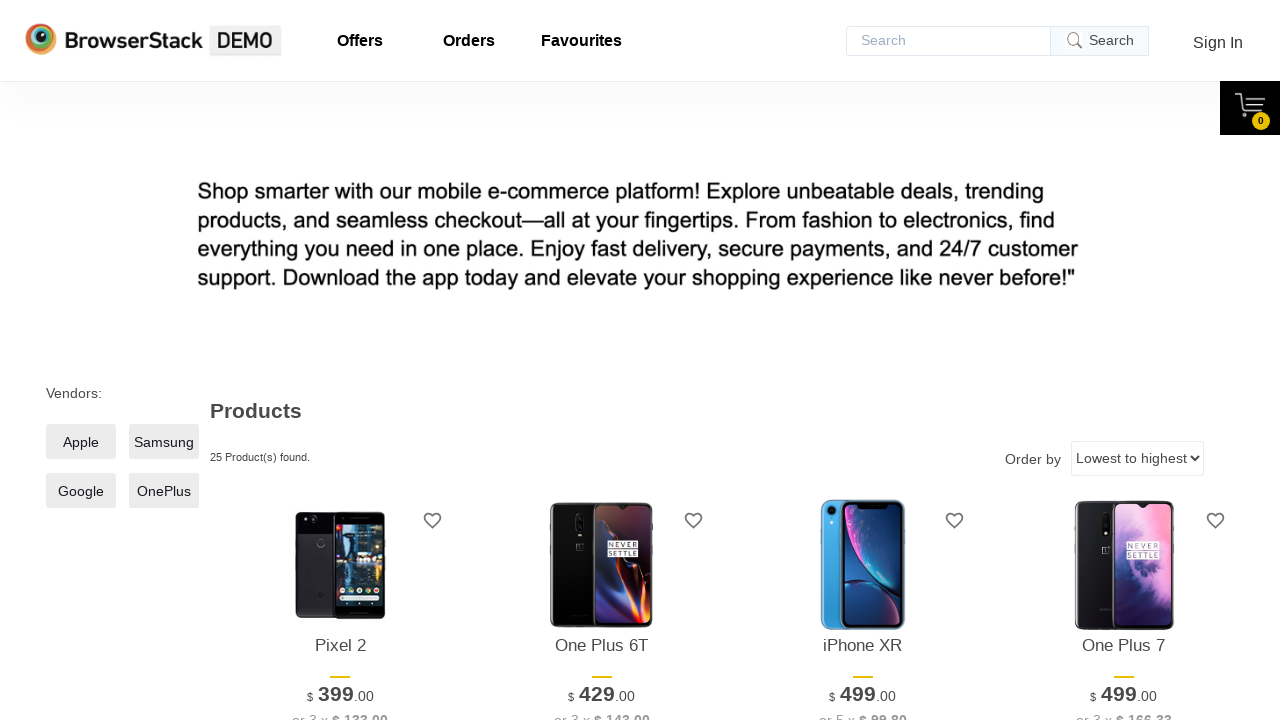

Verified first price (399.0) is less than second price (429.0) - assertion passed
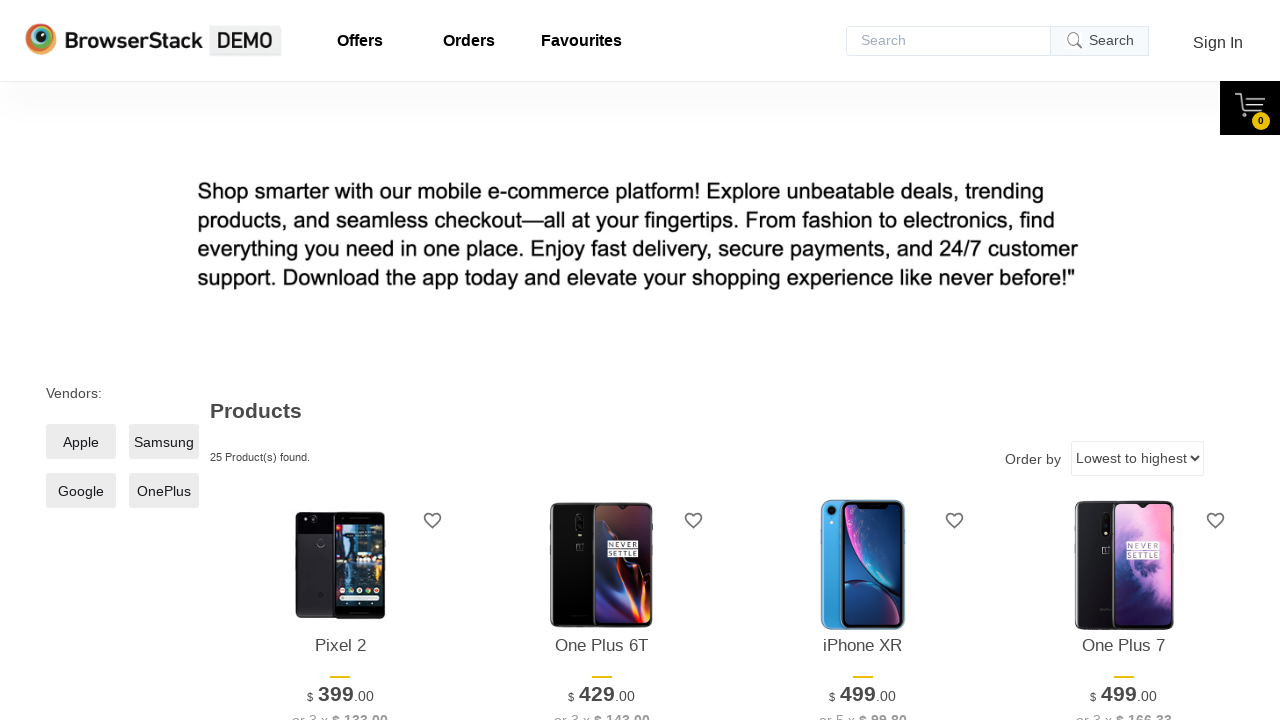

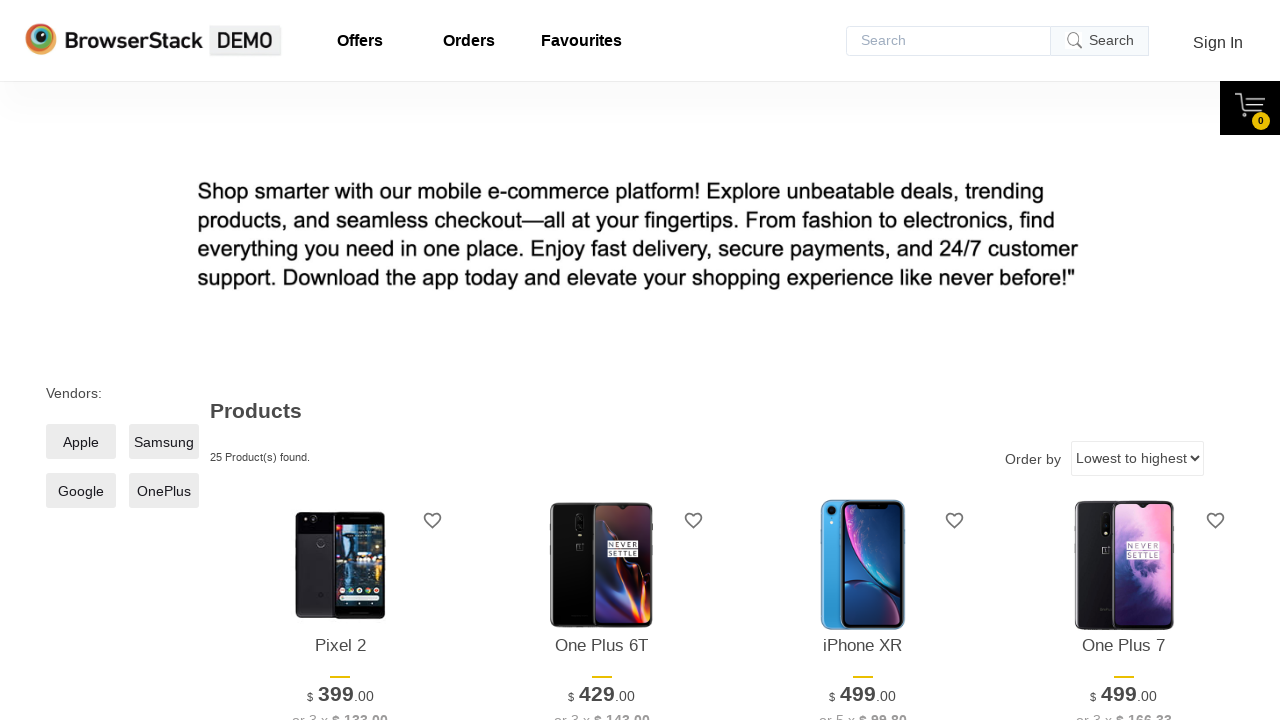